Tests various CSS selectors and XPath locators by filling form fields, clicking elements, and handling multiple browser windows/tabs

Starting URL: https://testautomationpractice.blogspot.com/

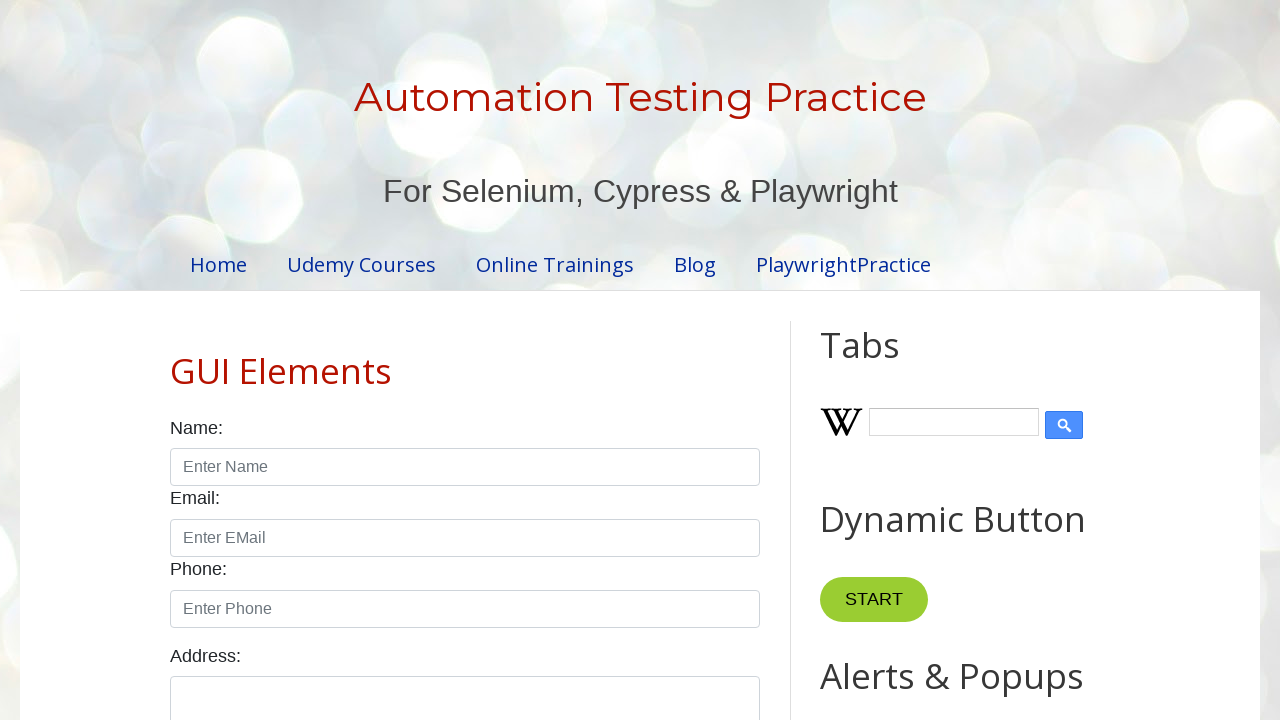

Filled name field with 'Sadaf' using CSS selector ID on #name
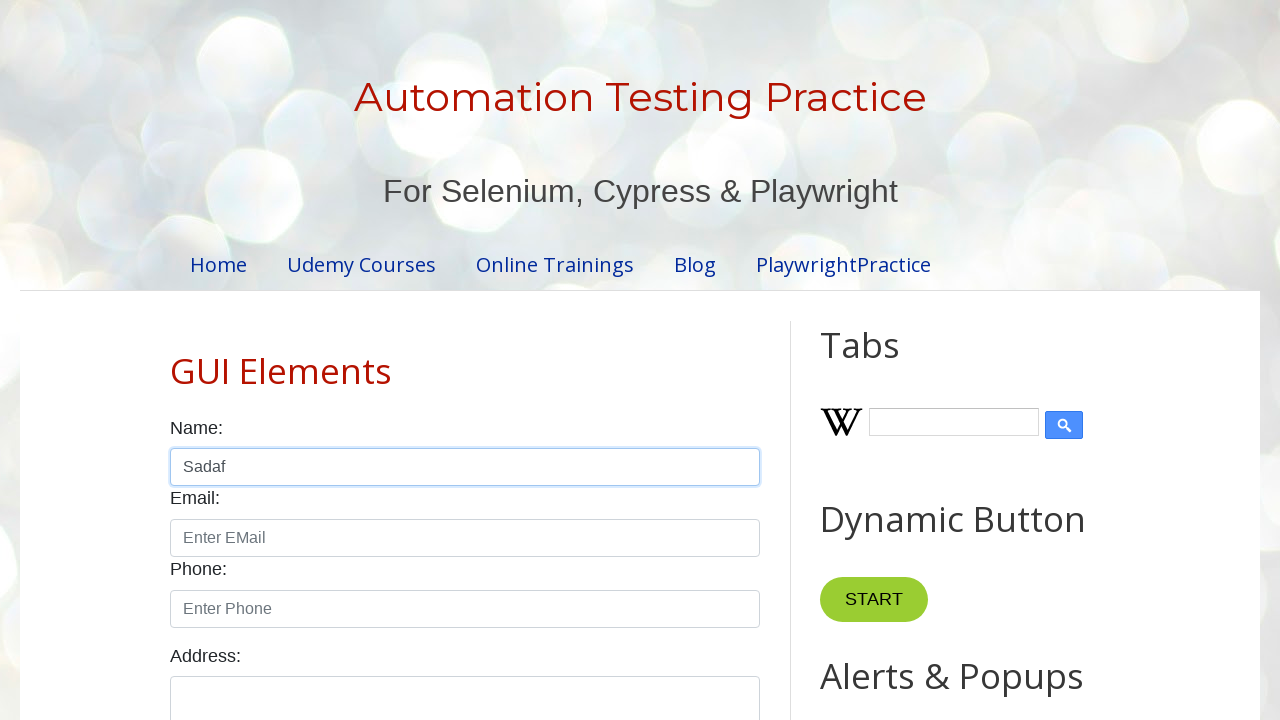

Retrieved text content from title wrapper element
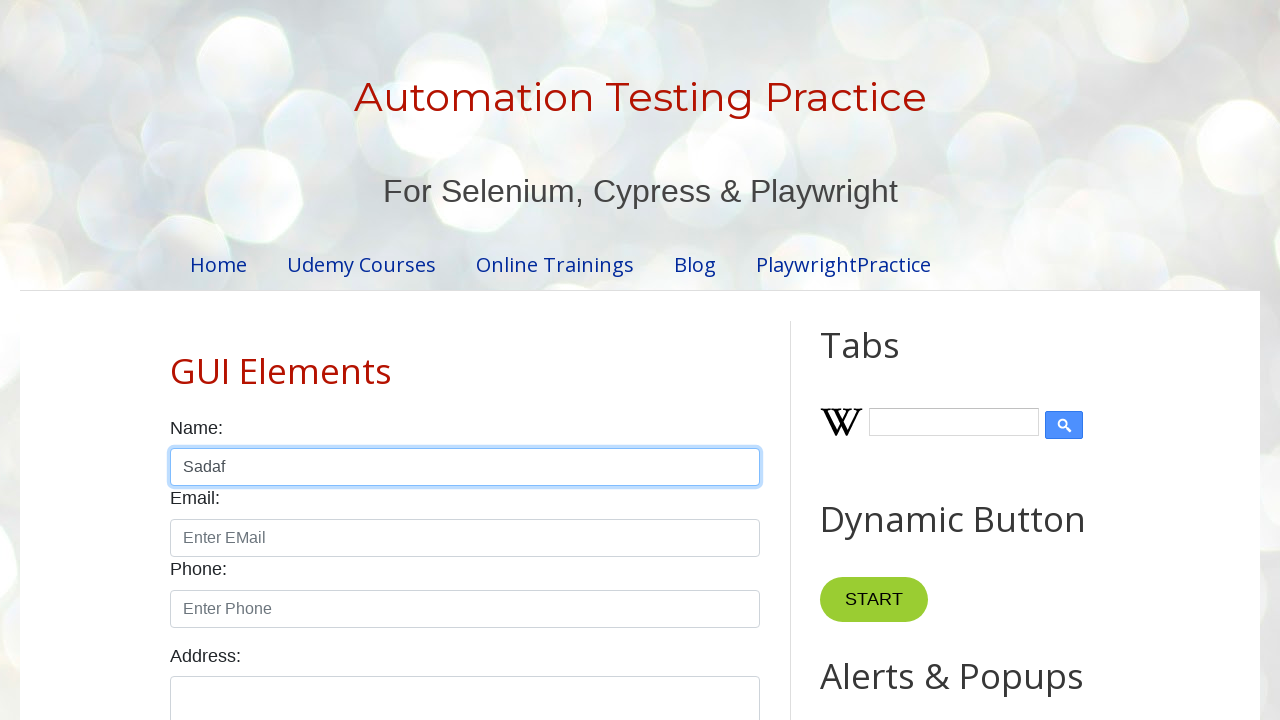

Retrieved text content from h1.title element
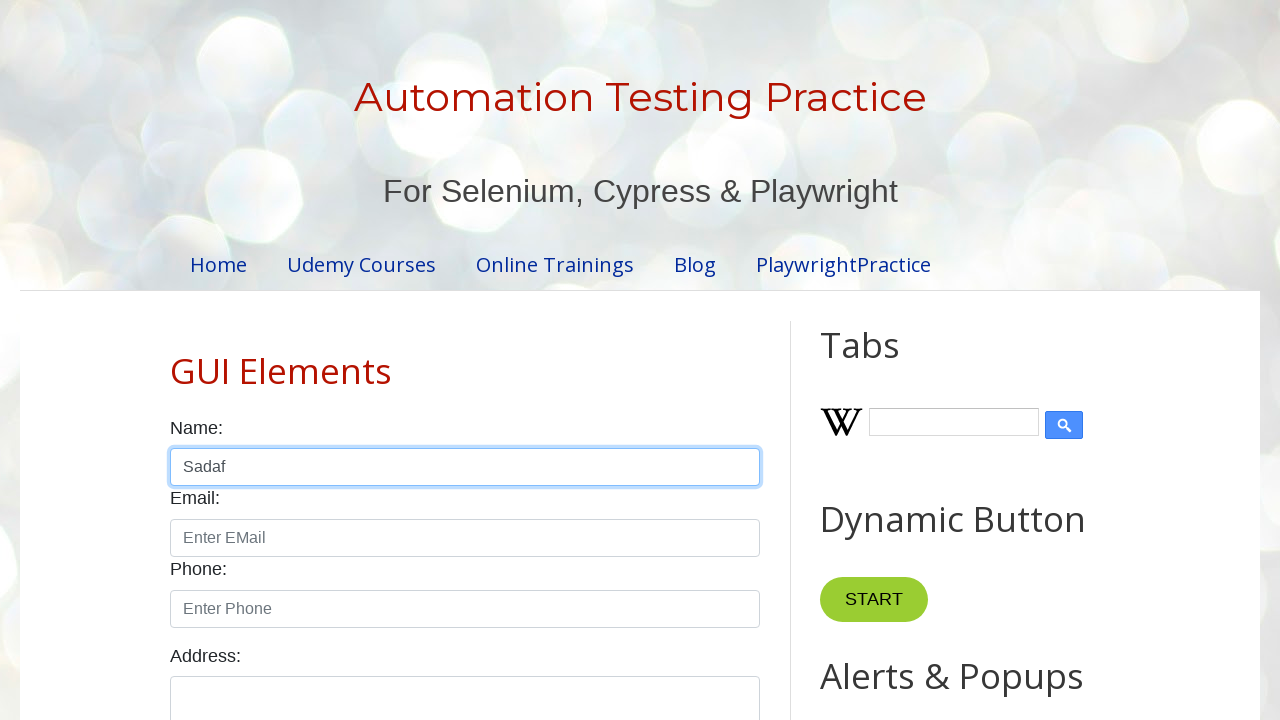

Retrieved text content from div#header-inner element
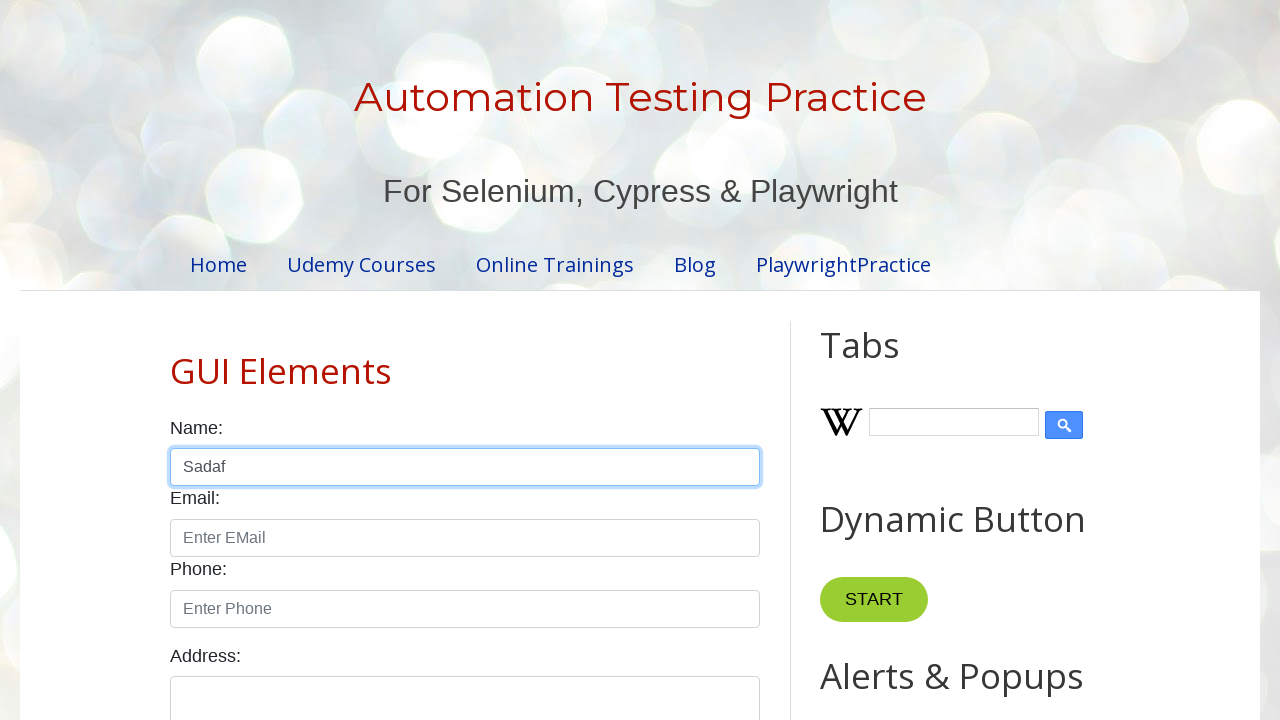

Filled email field with 'Test@gmail.com' on input[placeholder='Enter EMail']
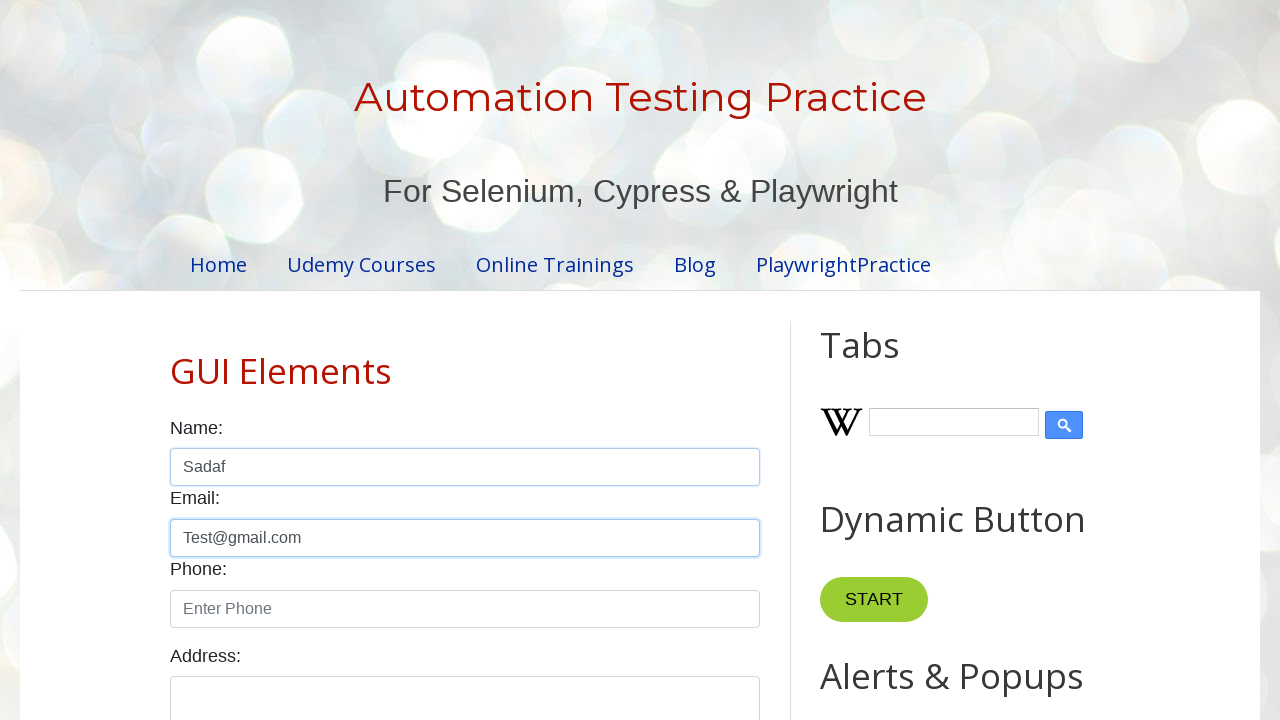

Filled phone field with '91006509382' on [placeholder='Enter Phone']
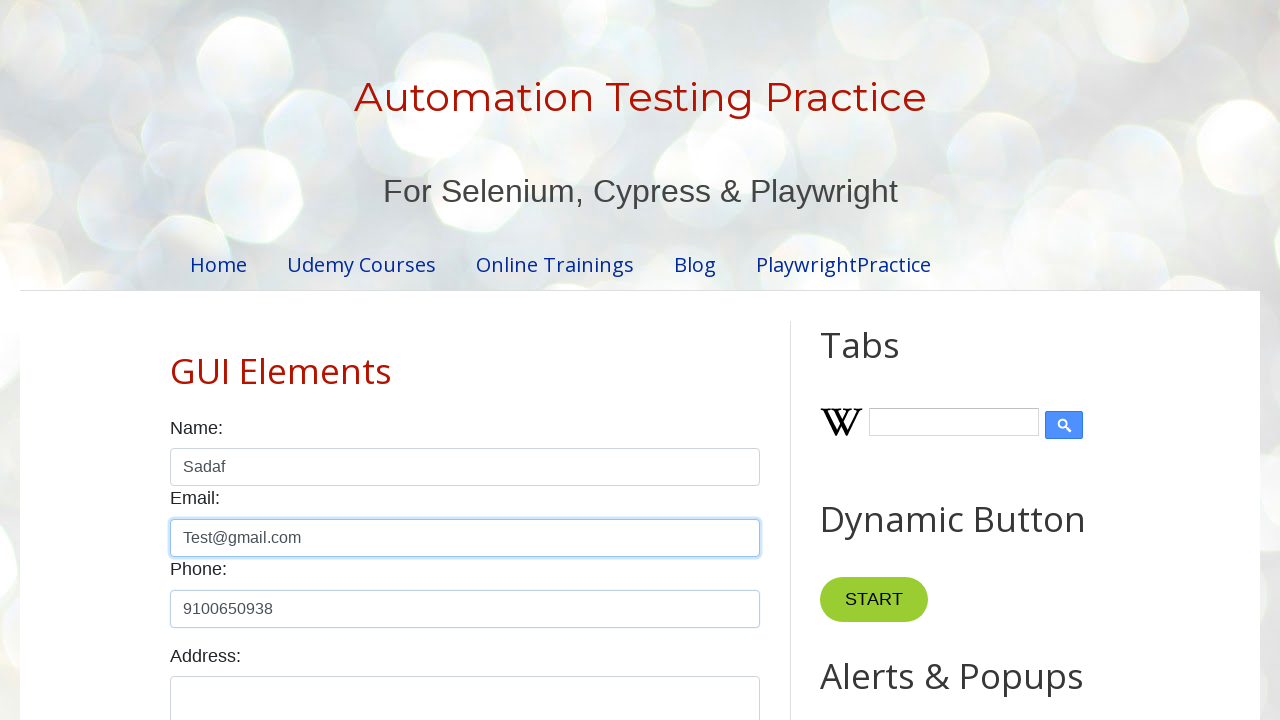

Clicked Sunday checkbox at (176, 360) on input[value='sunday']
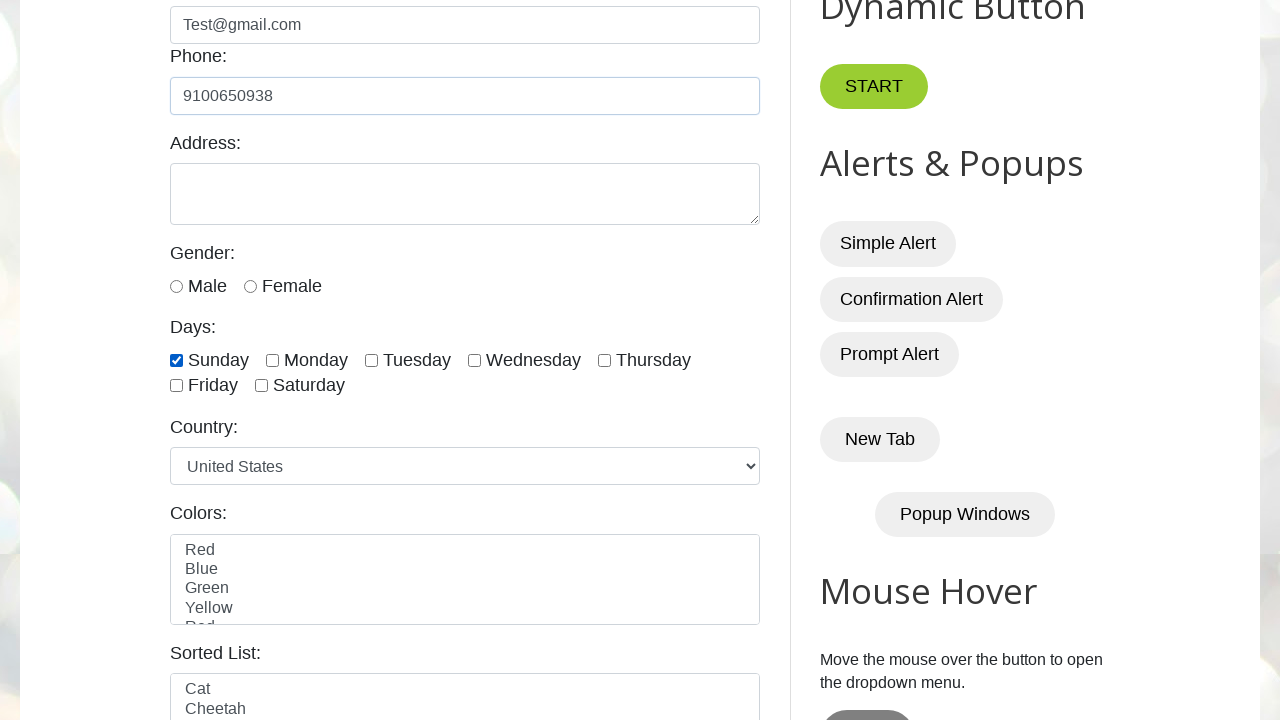

Clicked 'New Tab' button at (880, 440) on button:text('New Tab')
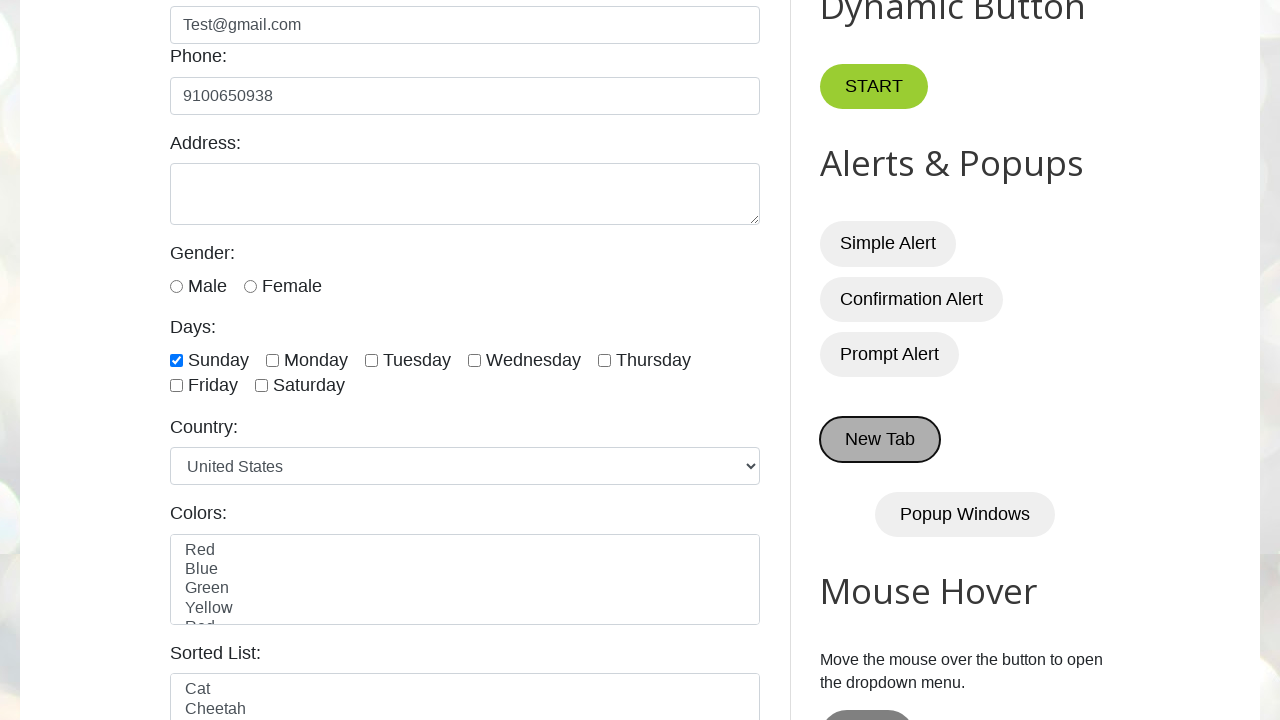

Clicked 'Popup Windows' button at (965, 515) on button:text('Popup Windows')
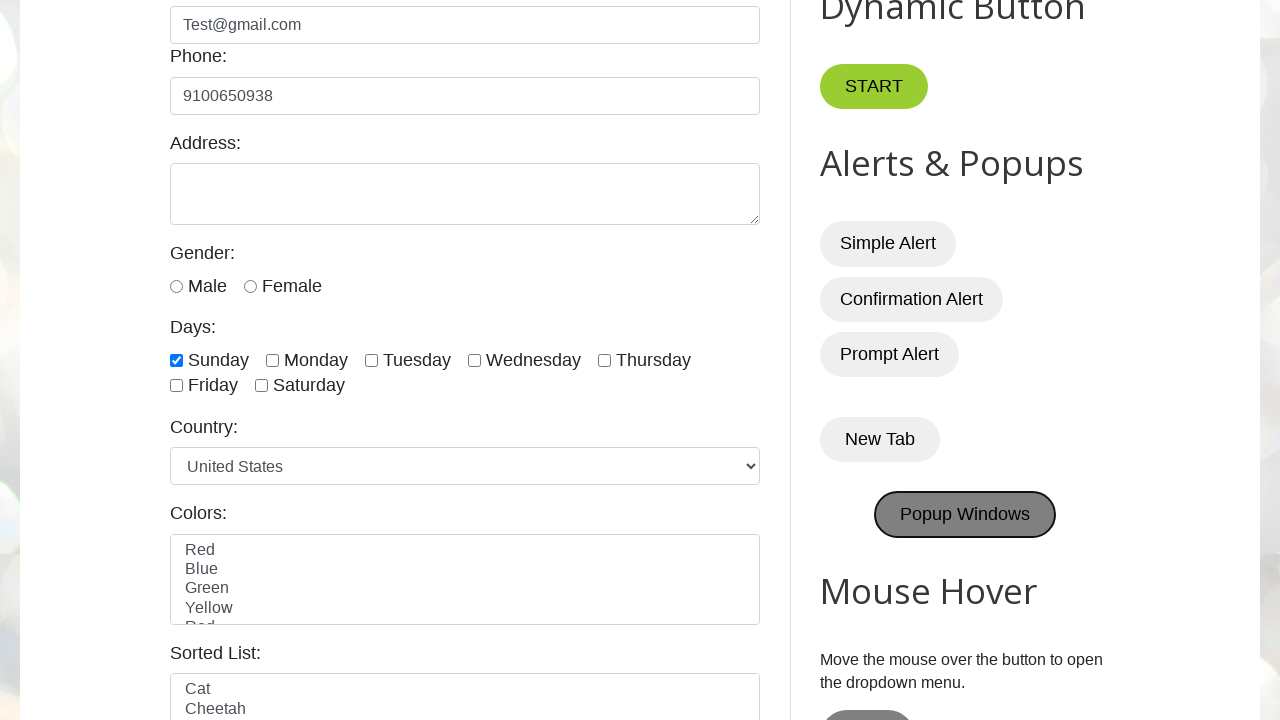

Iterated through all open pages and printed their titles
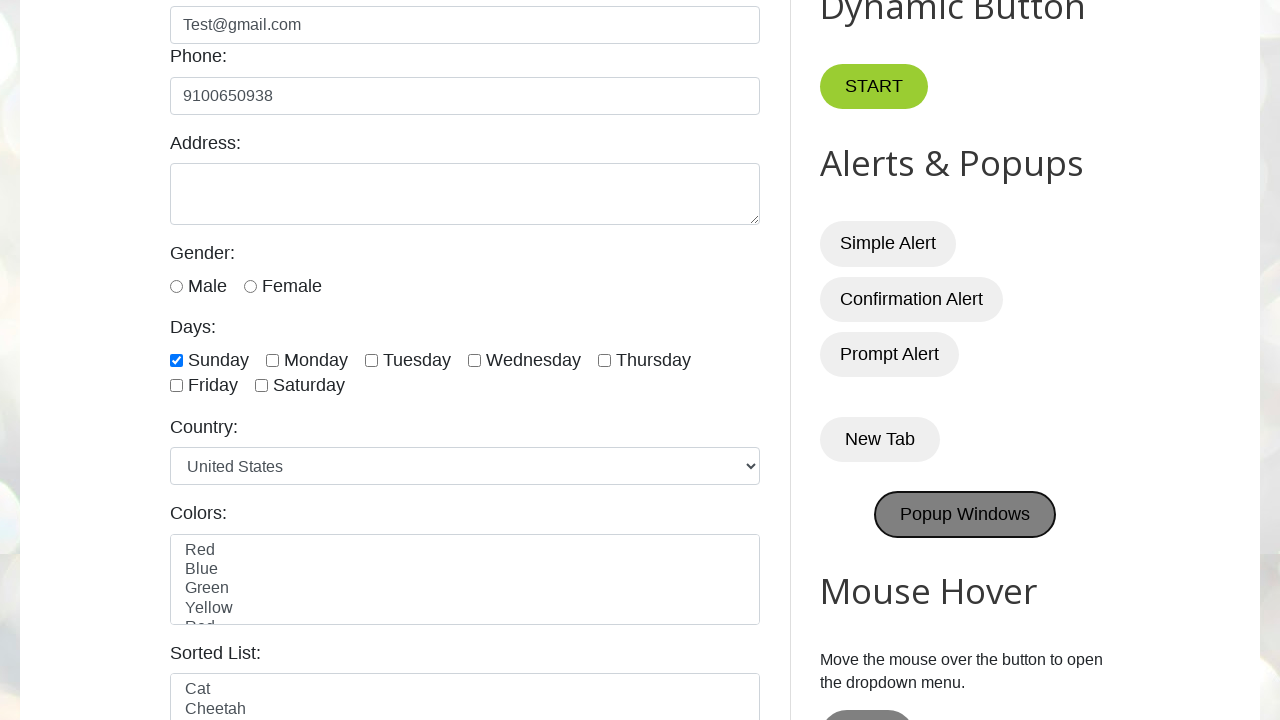

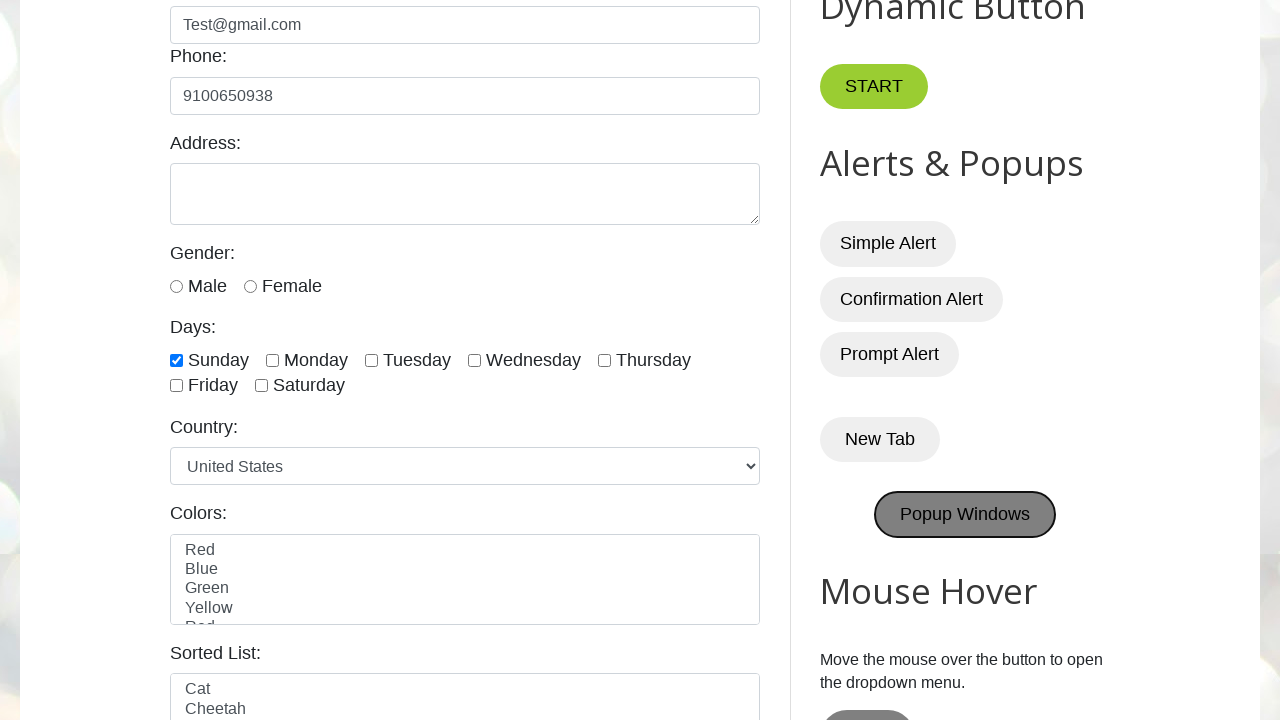